Tests double-click functionality on a button element at demoqa.com by performing a double-click action on the designated button.

Starting URL: https://demoqa.com/buttons

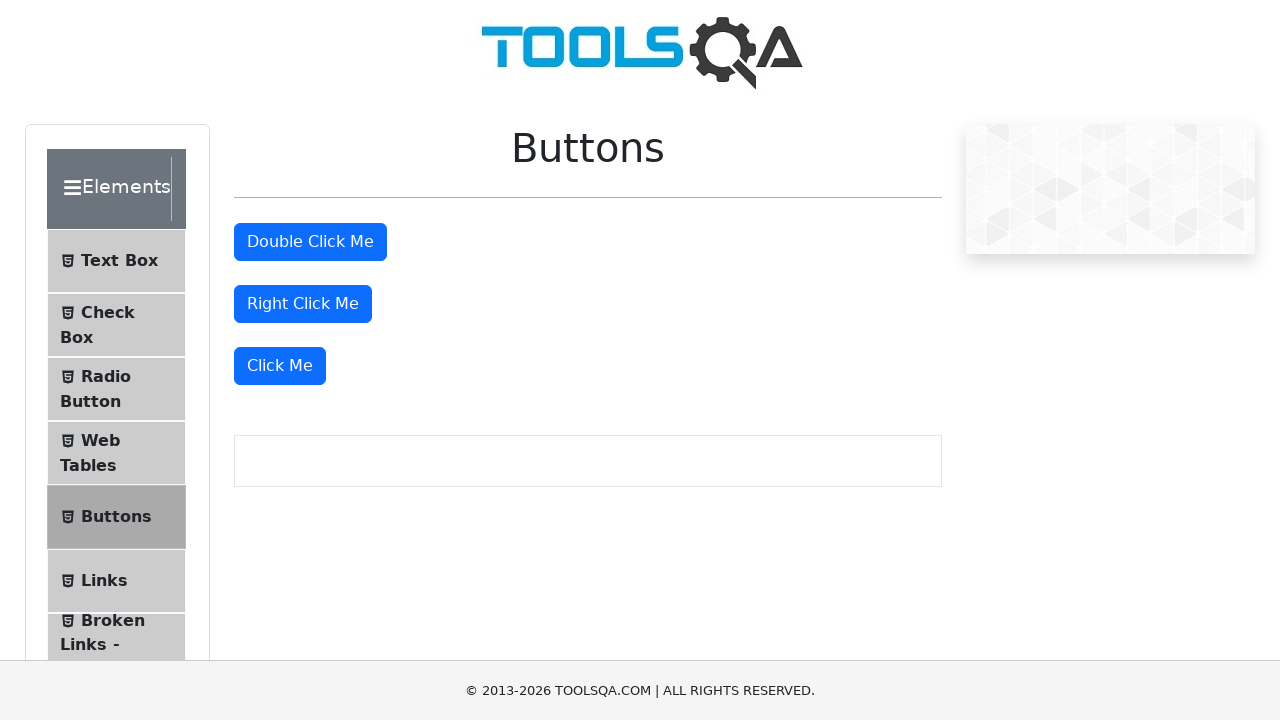

Double-click button element is visible
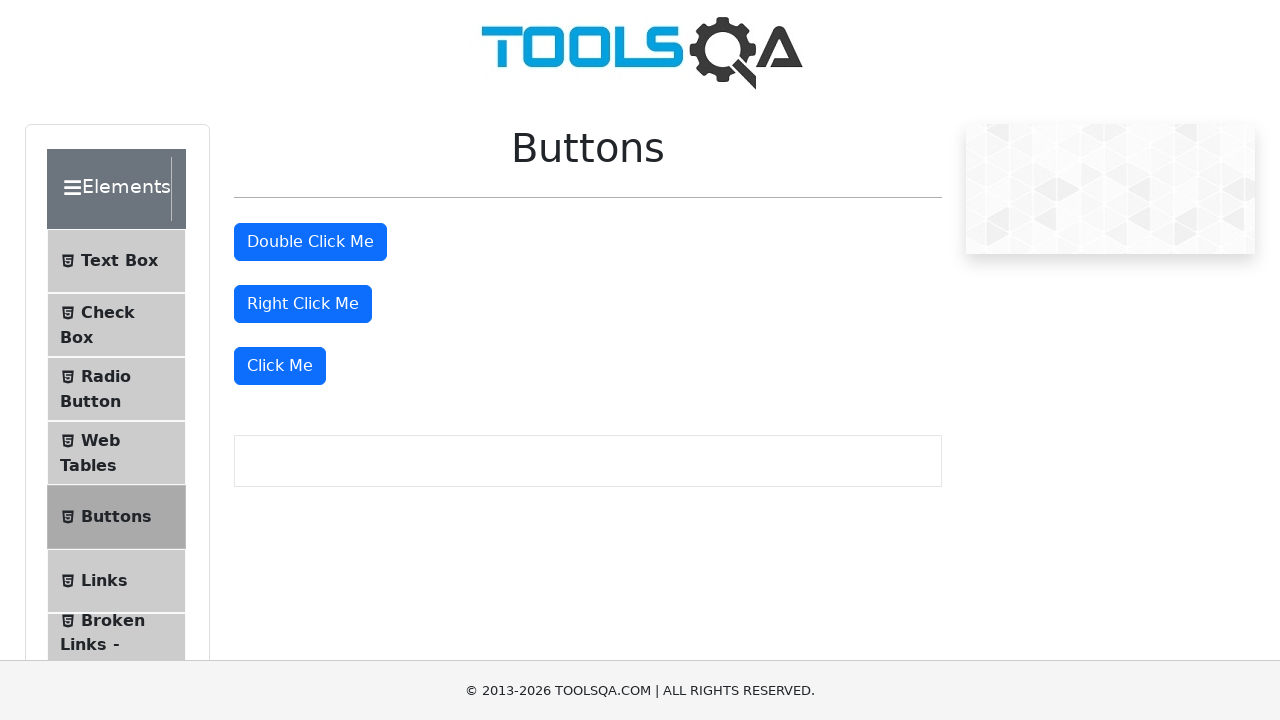

Performed double-click action on the button at (310, 242) on #doubleClickBtn
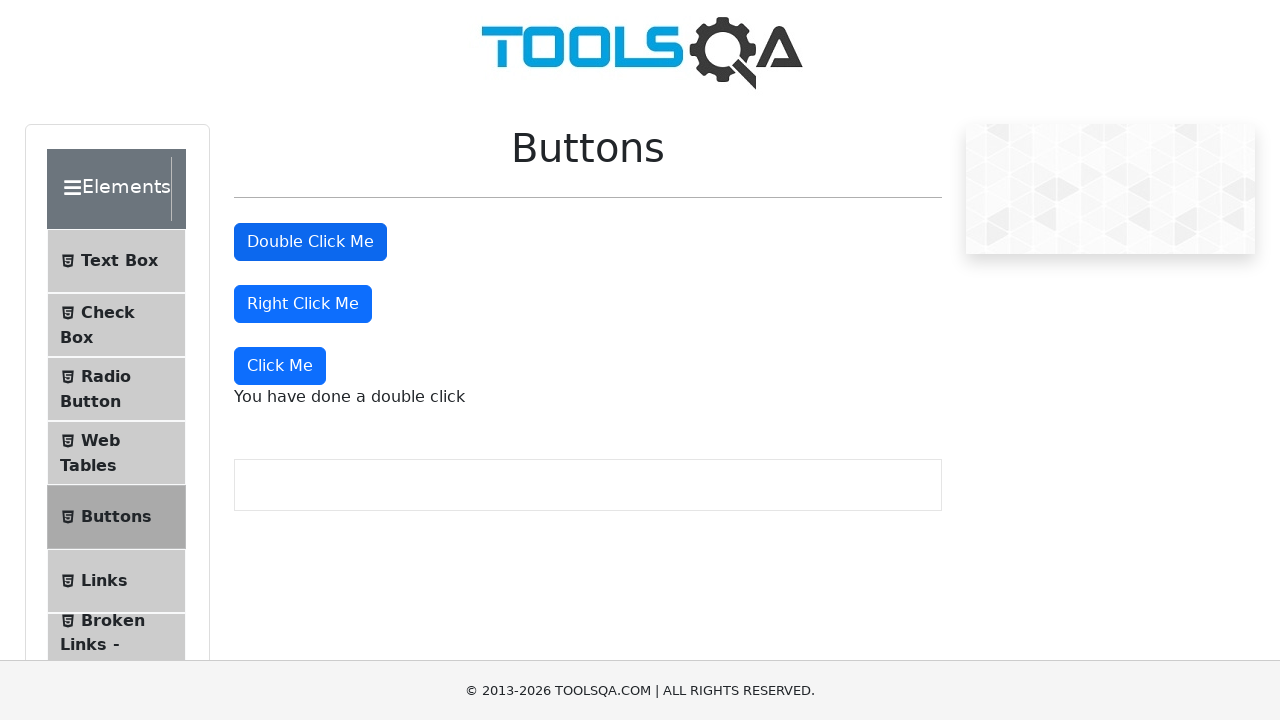

Double-click success message appeared
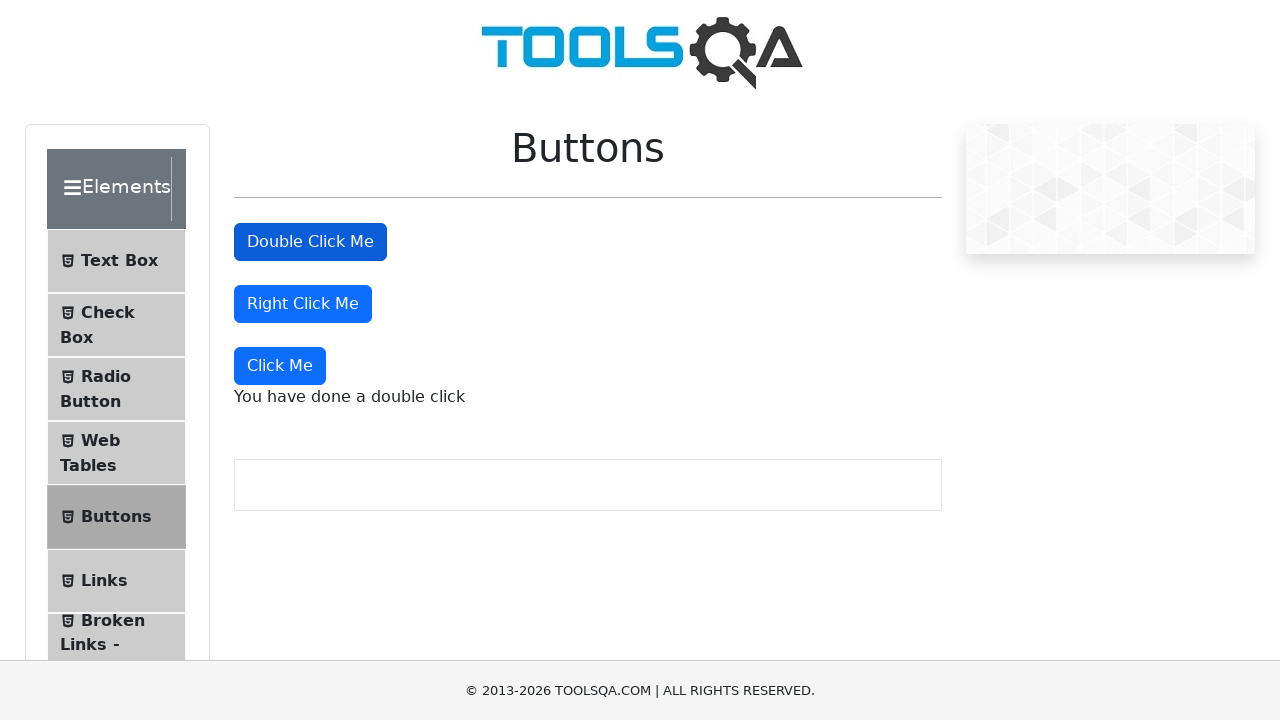

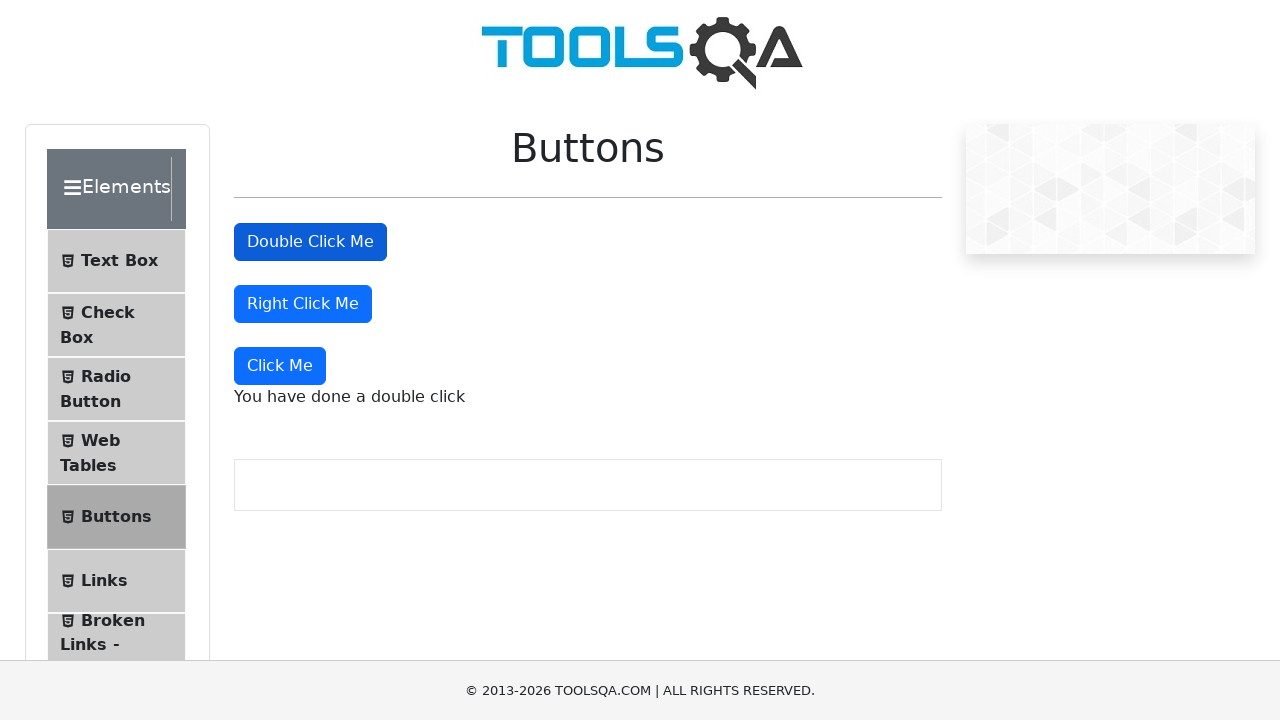